Navigates through nested frames on a test site, clicking through to the Frames section and then accessing content within nested iframes

Starting URL: https://the-internet.herokuapp.com/

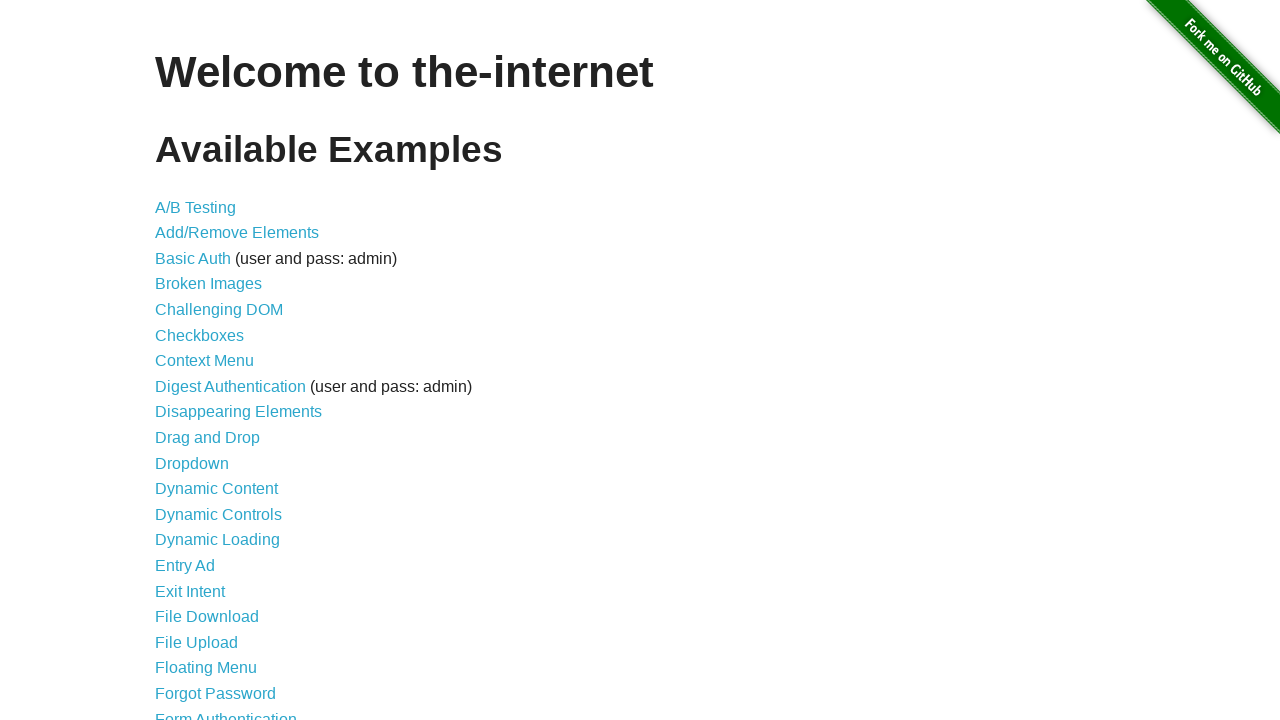

Navigated to the-internet.herokuapp.com
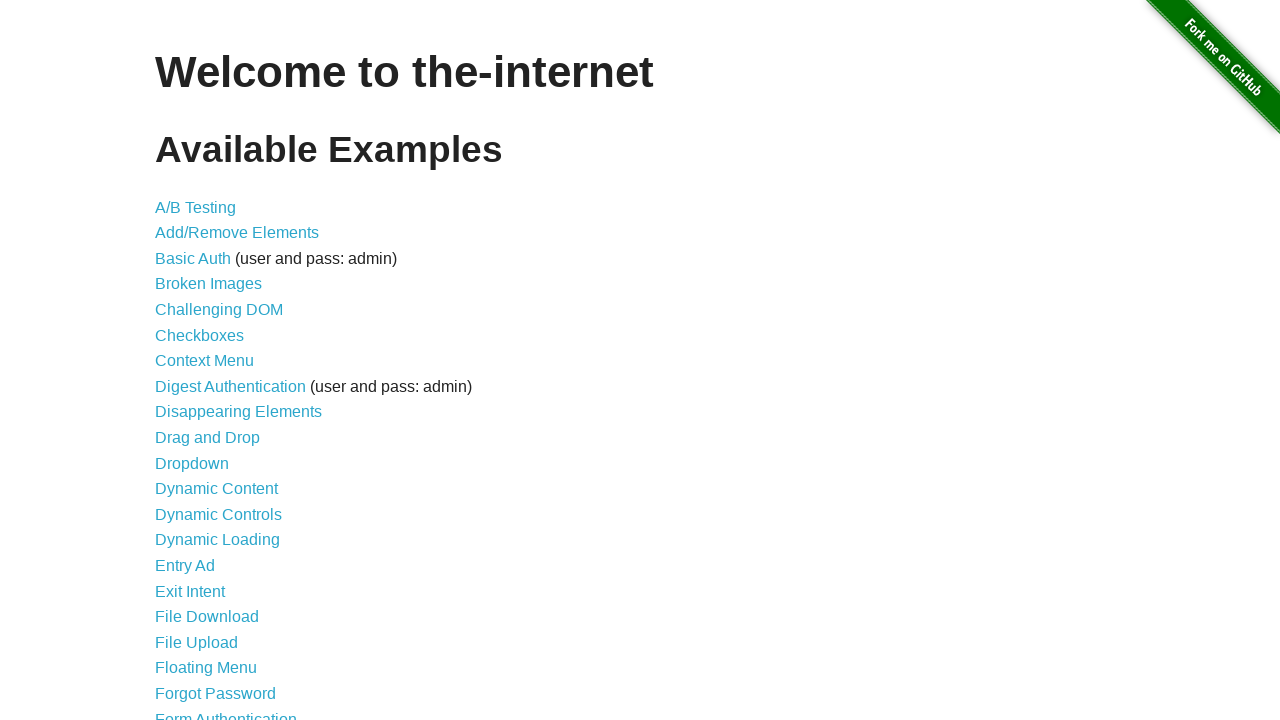

Clicked on Frames link at (182, 361) on xpath=//a[text() = 'Frames']
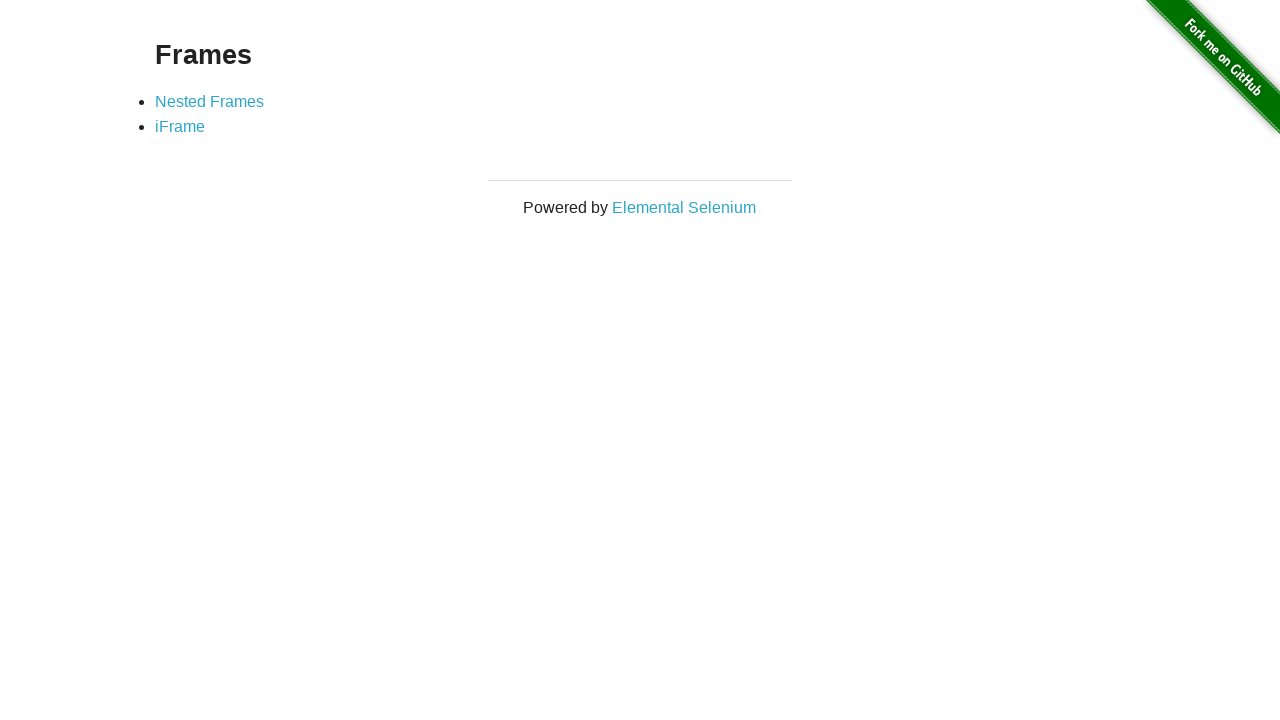

Waited for page to load
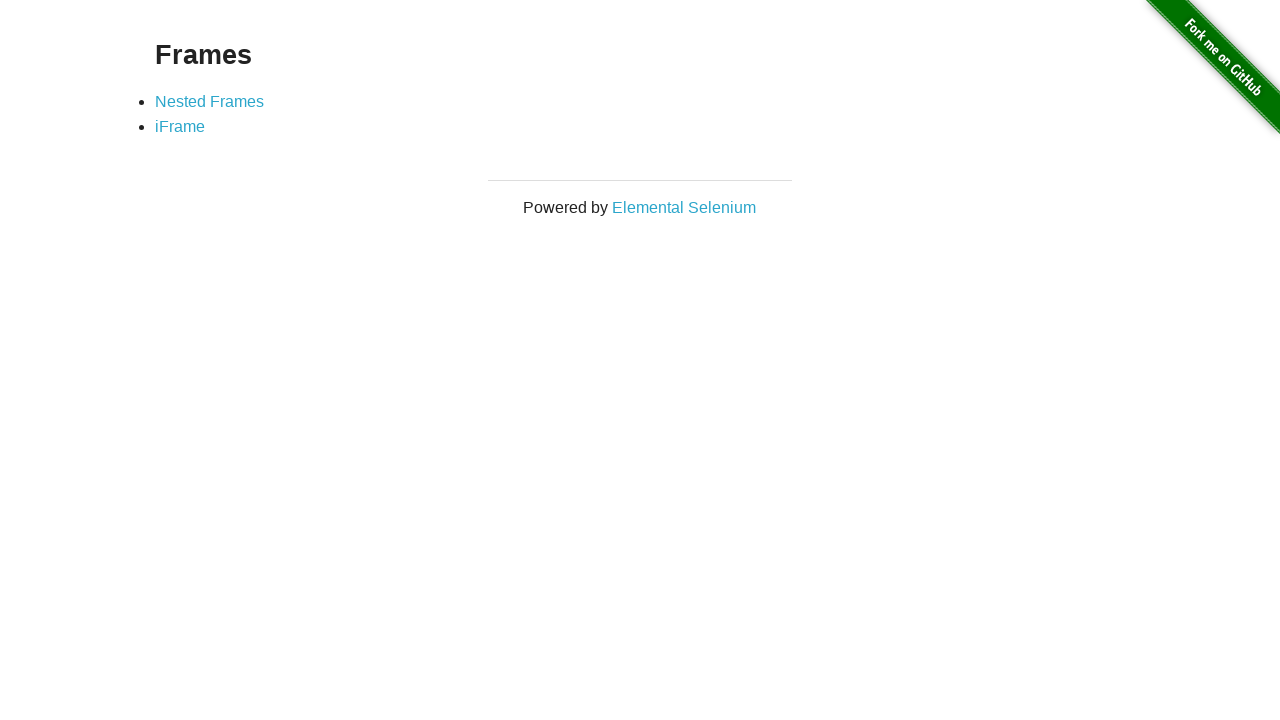

Clicked on Nested Frames link at (210, 101) on xpath=//a[text() = 'Nested Frames']
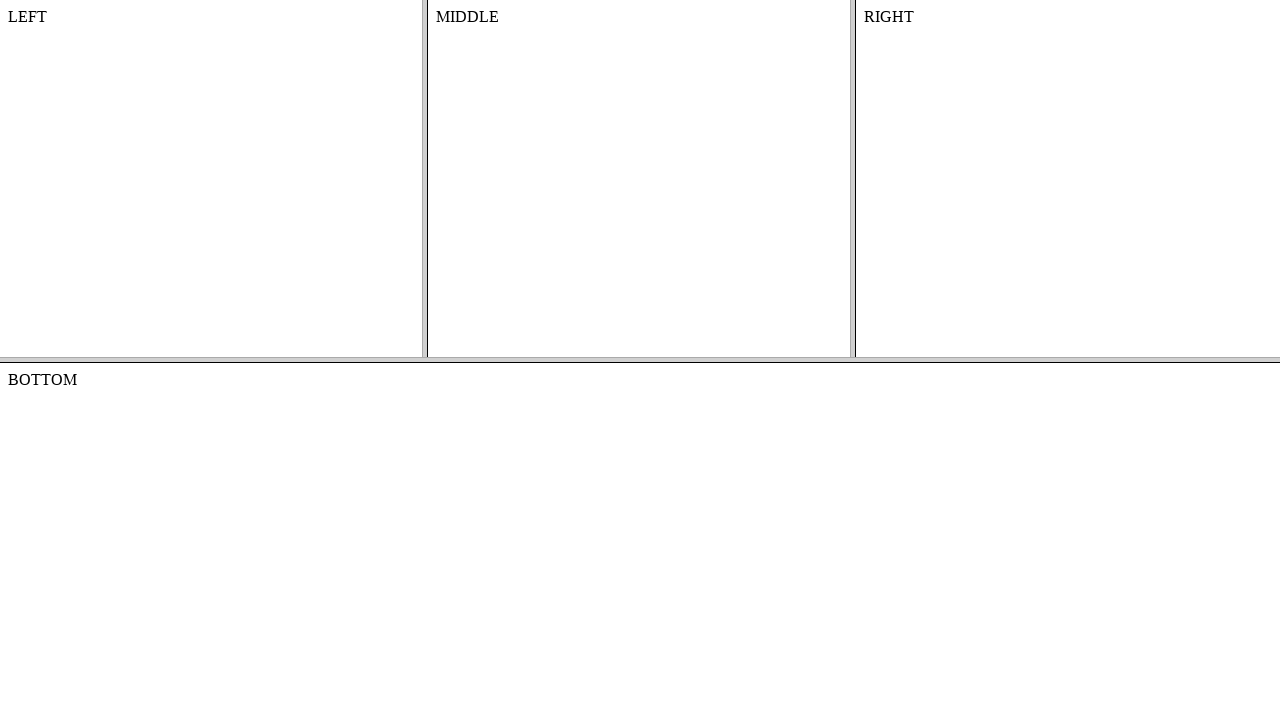

Located frame-top frame
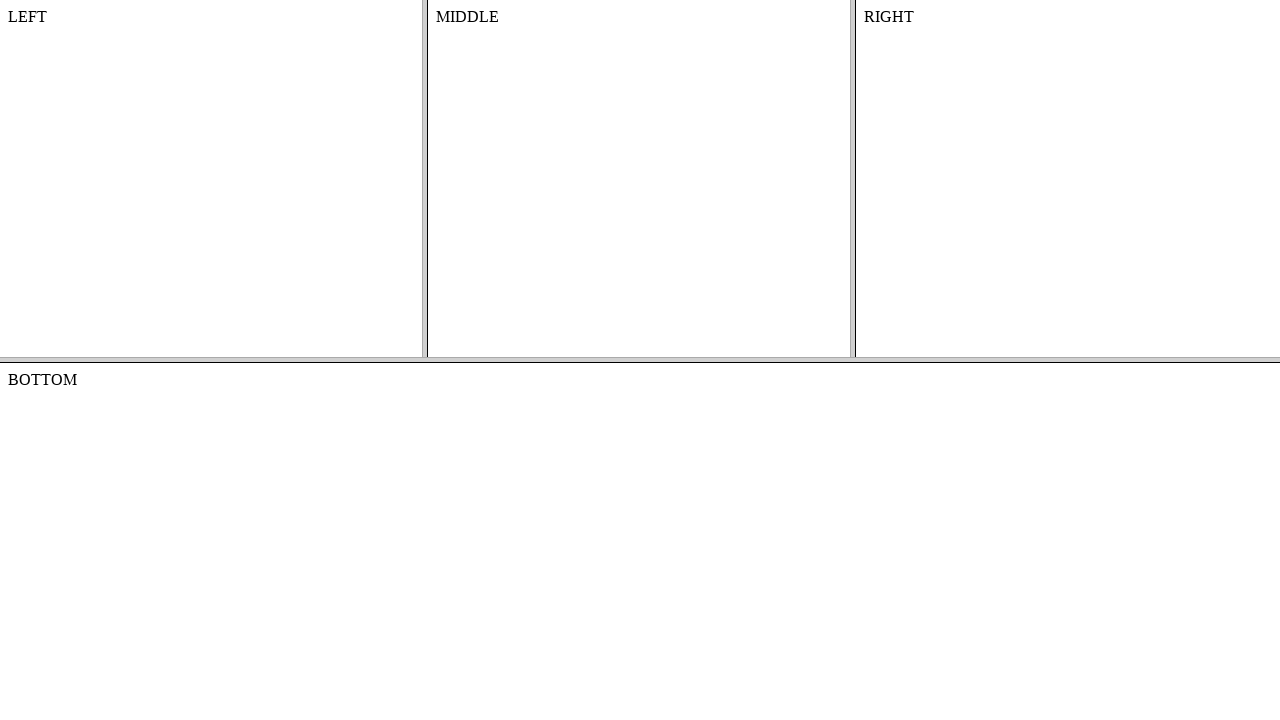

Located frame-middle nested frame within frame-top
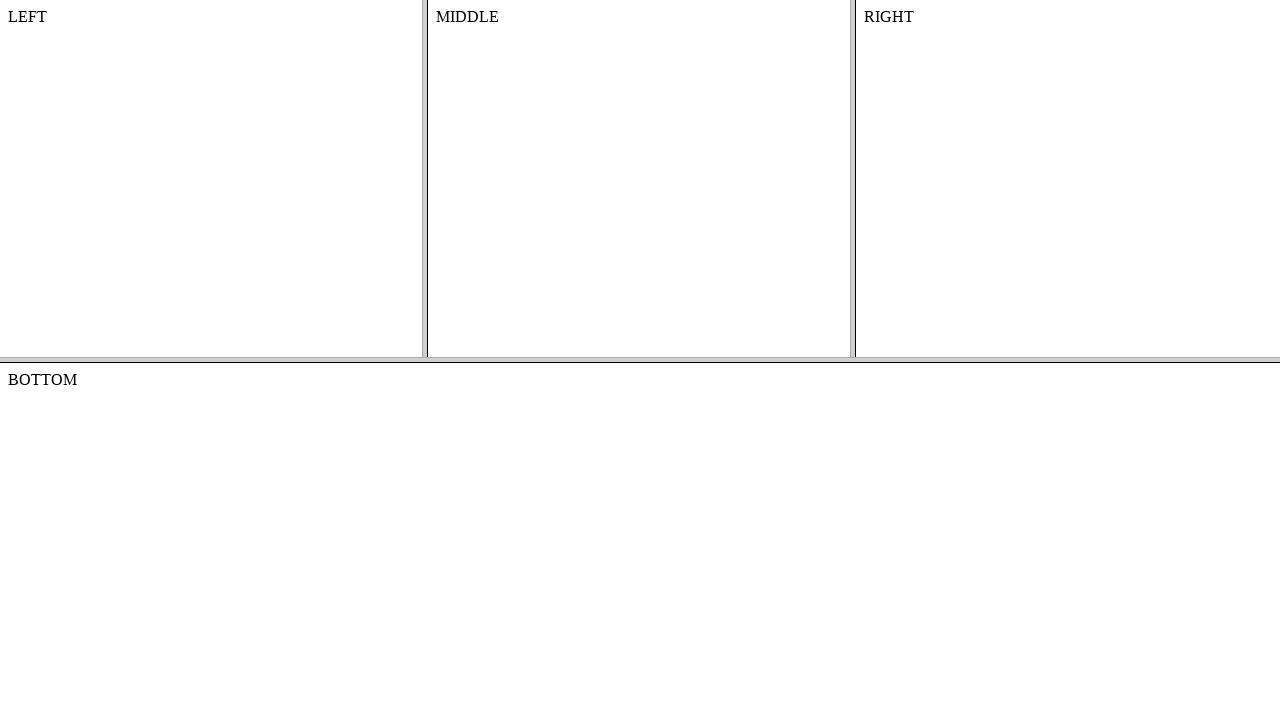

Retrieved text content from nested frame: 'MIDDLE'
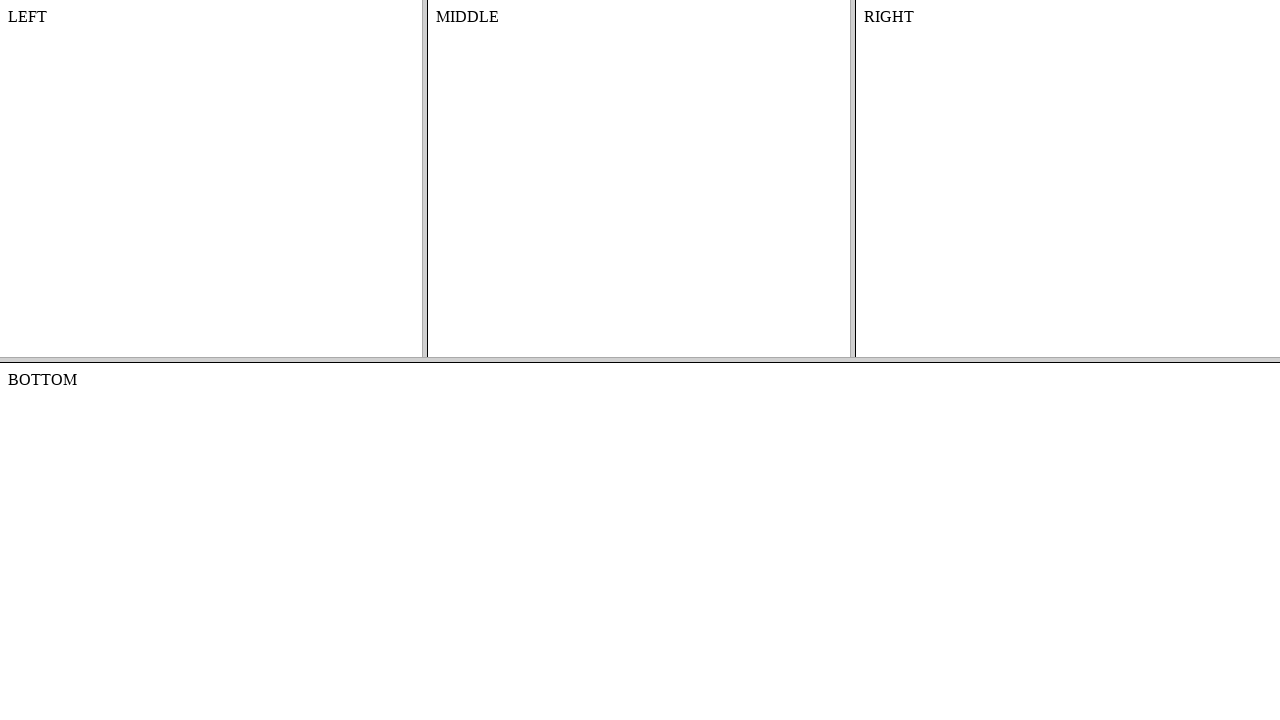

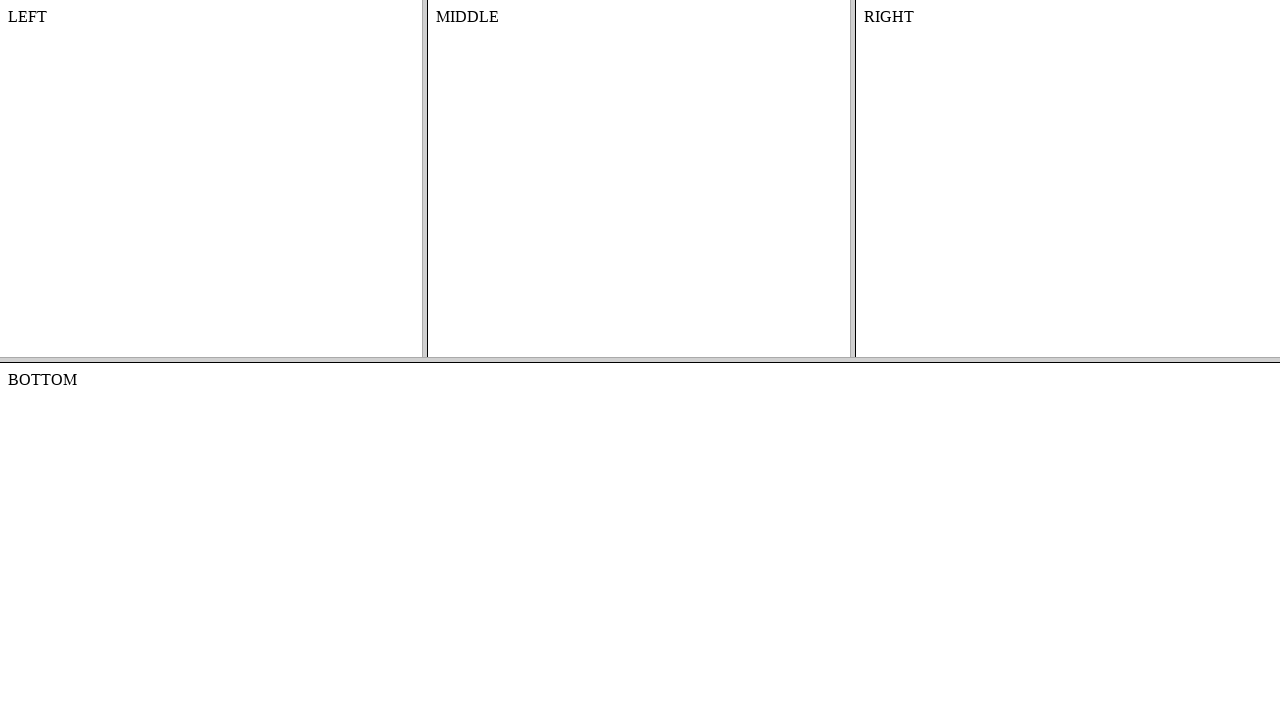